Tests checkbox functionality by verifying element states (displayed, enabled, selected) and clicking a checkbox to change its selection state

Starting URL: http://samples.gwtproject.org/samples/Showcase/Showcase.html#!CwCheckBox

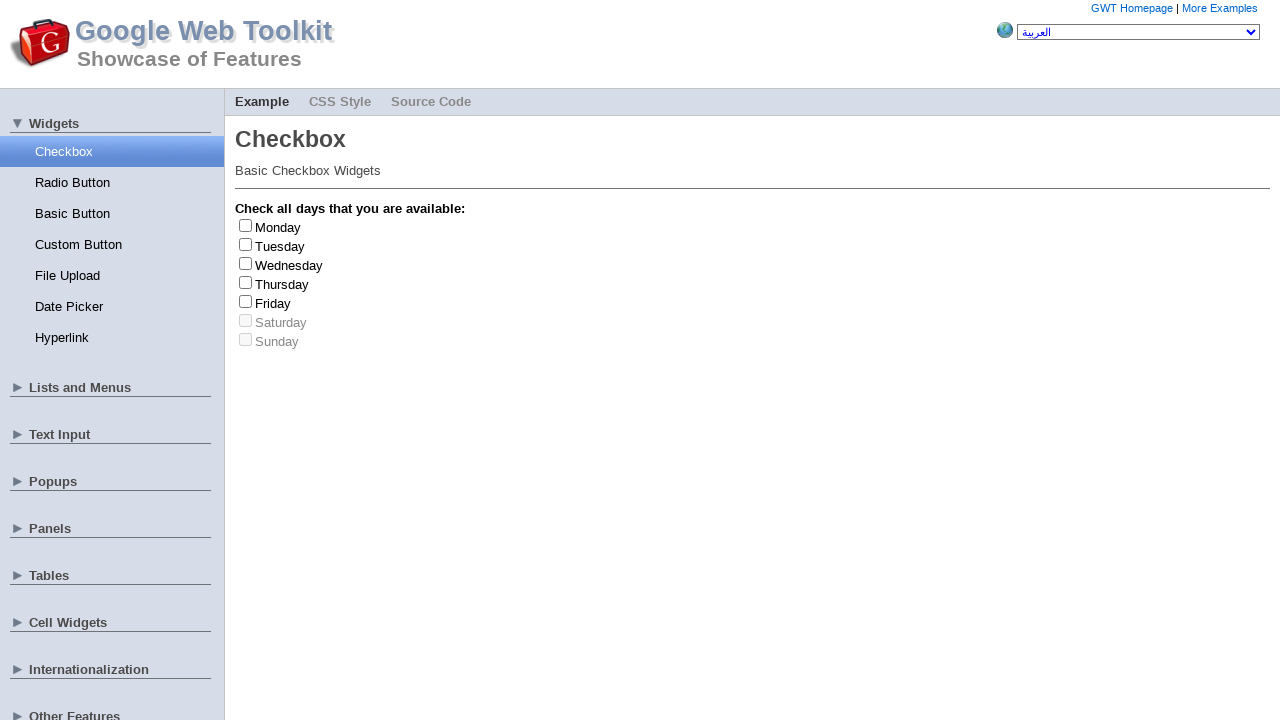

Located Tuesday checkbox element
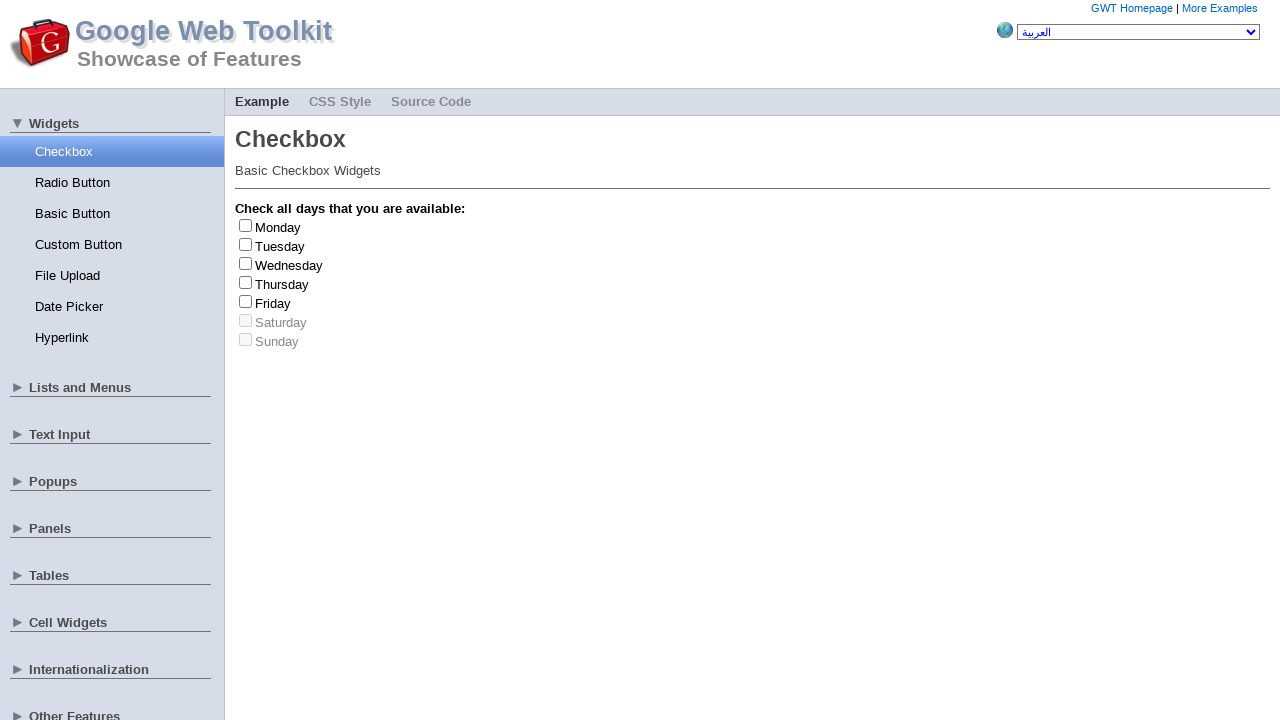

Located Sunday checkbox element
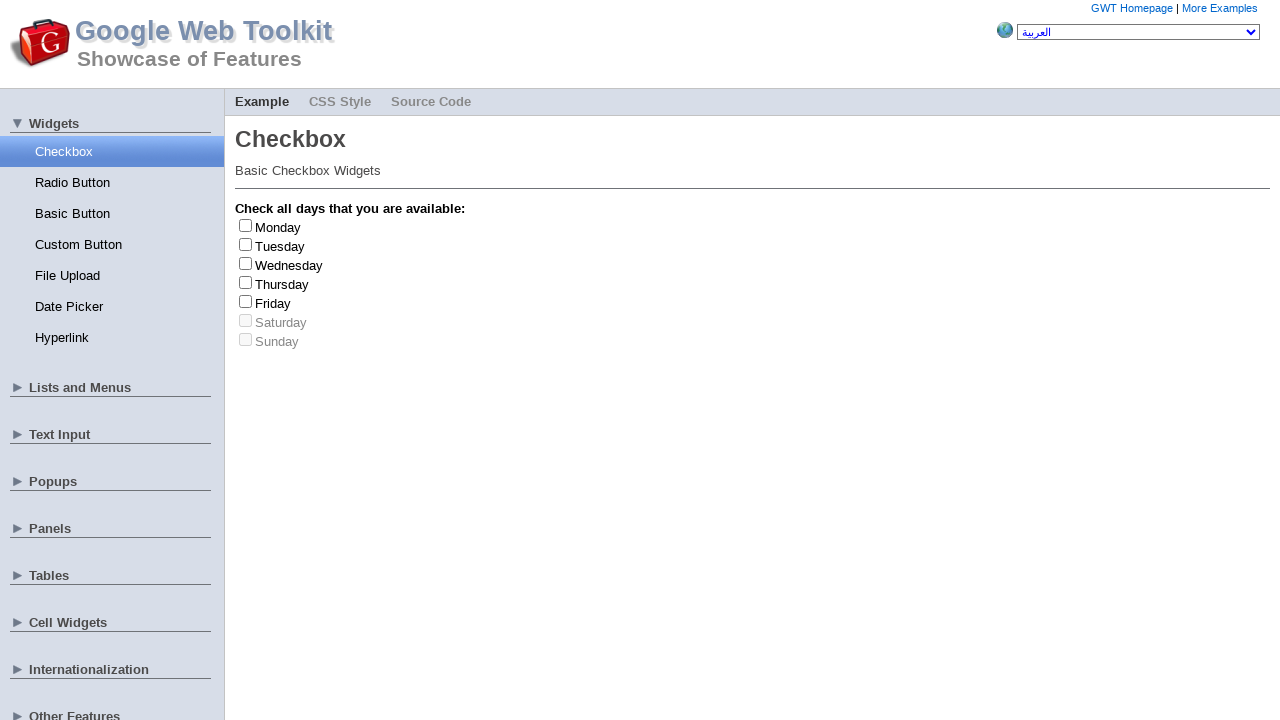

Located CSS Style button element
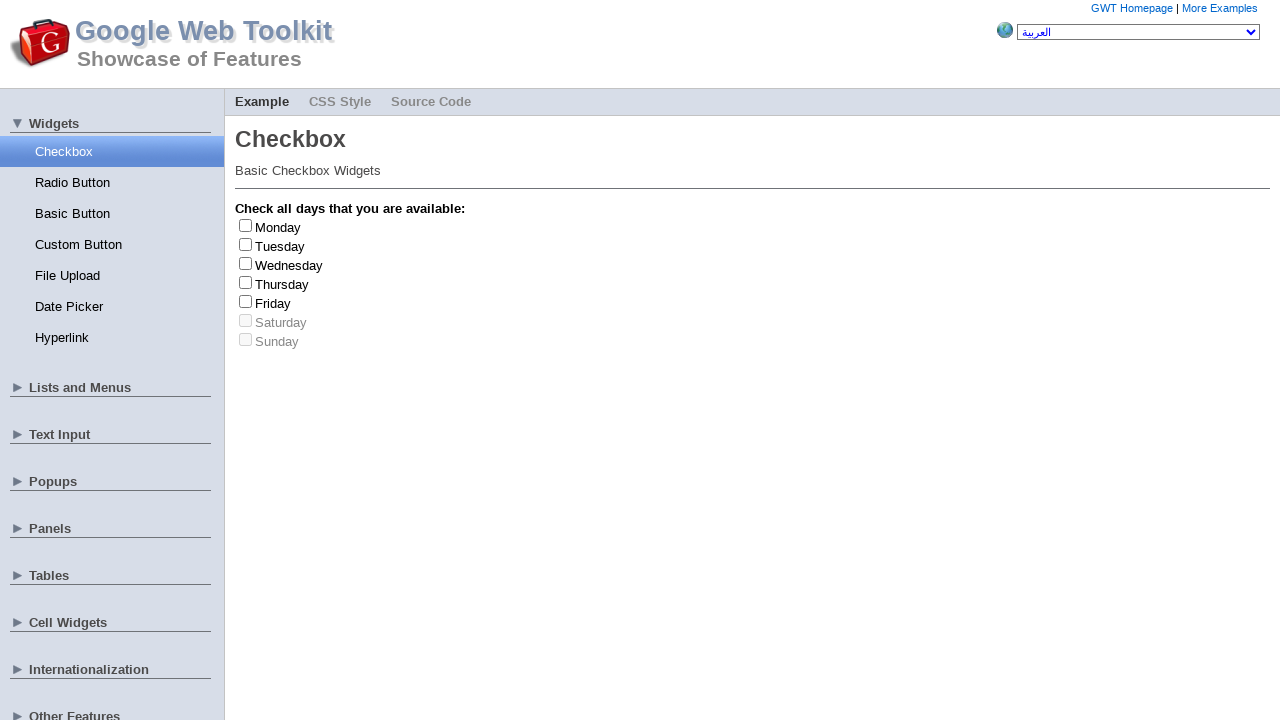

Verified Tuesday checkbox is visible
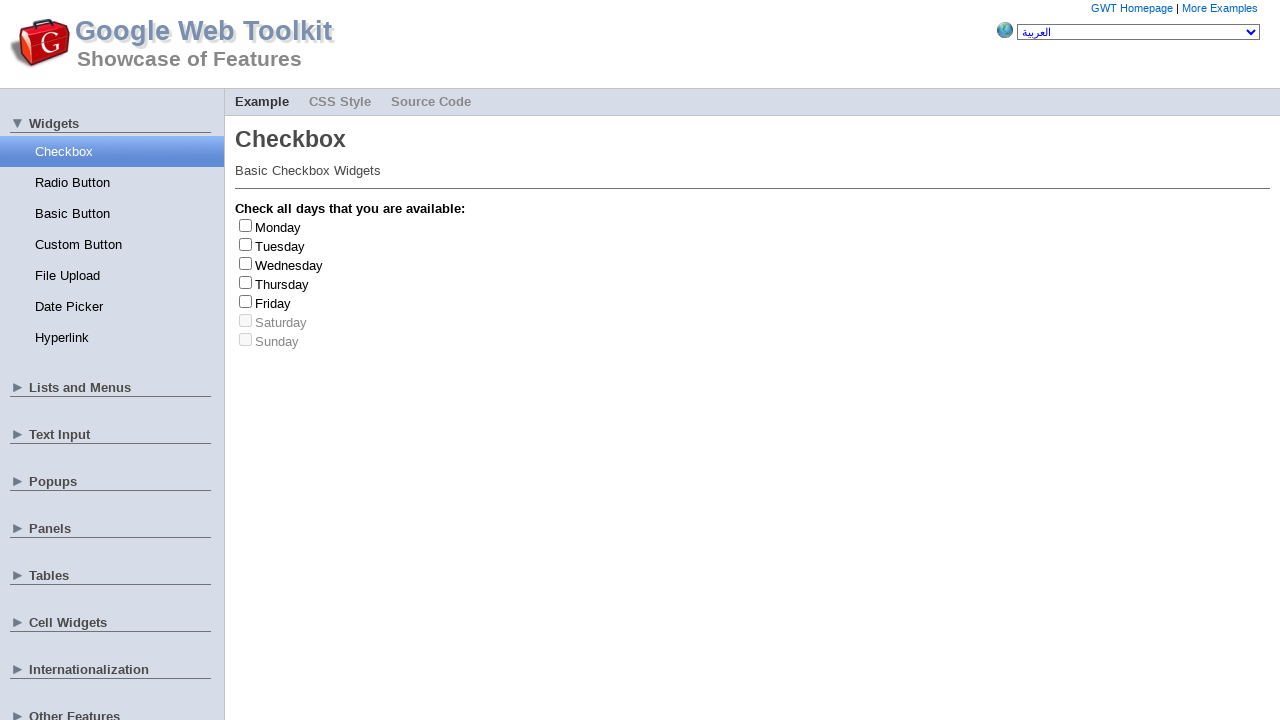

Verified Tuesday checkbox is enabled
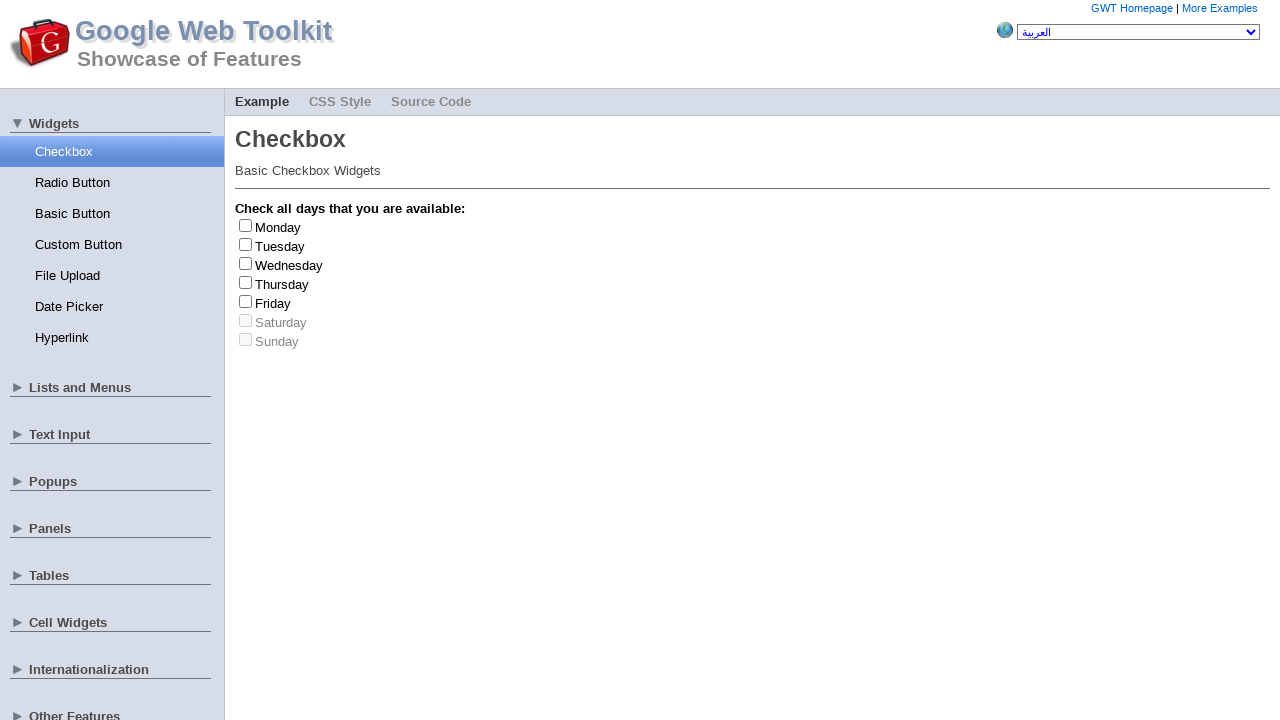

Verified Tuesday checkbox is not selected
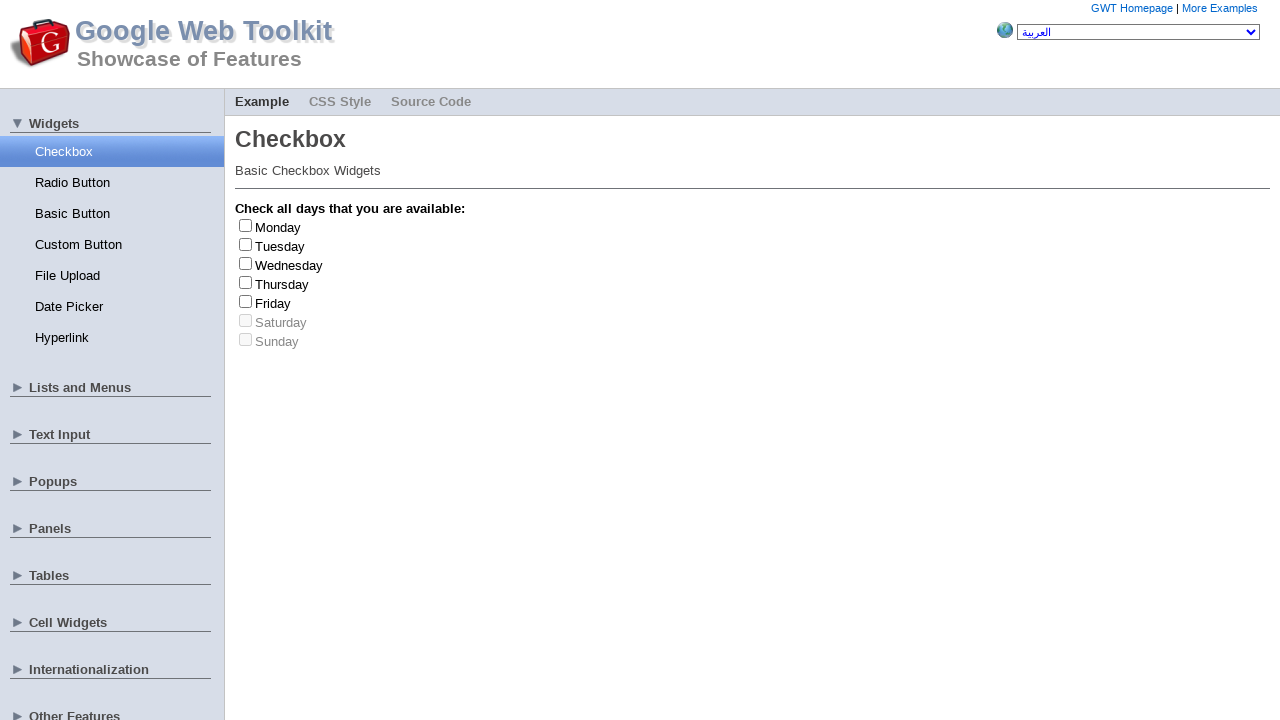

Verified Sunday checkbox is disabled
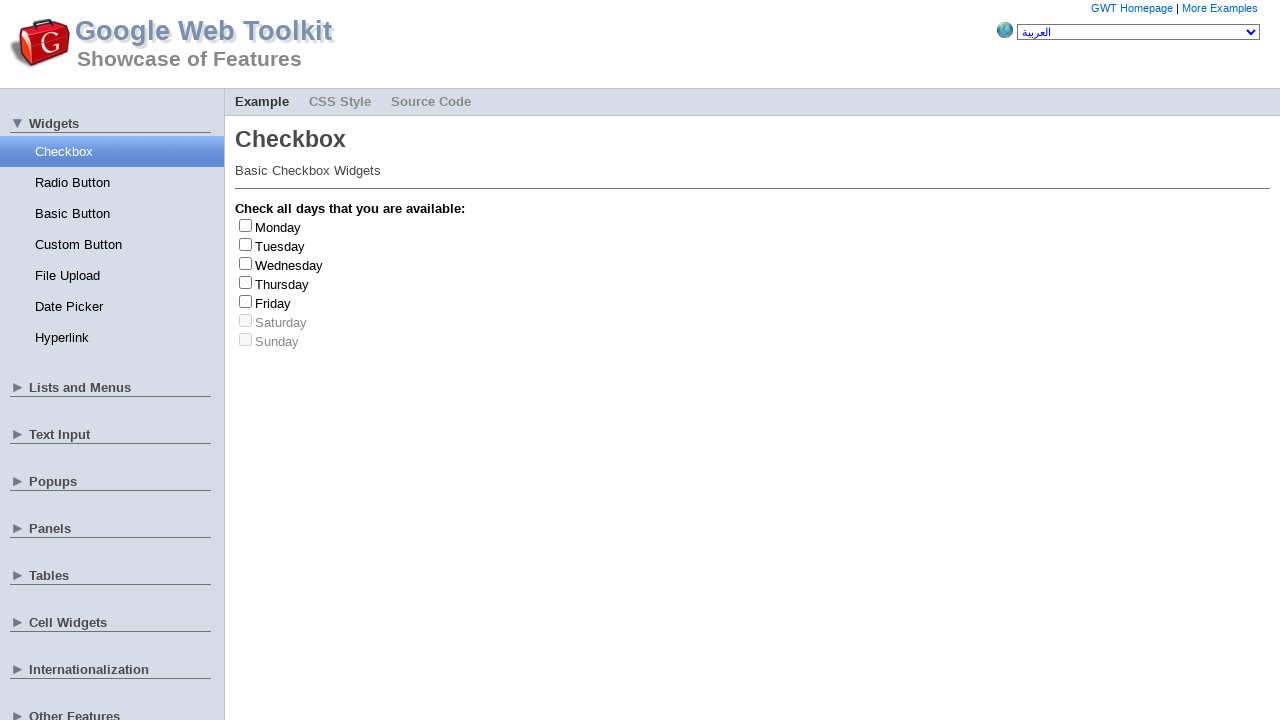

Verified CSS Style button is enabled
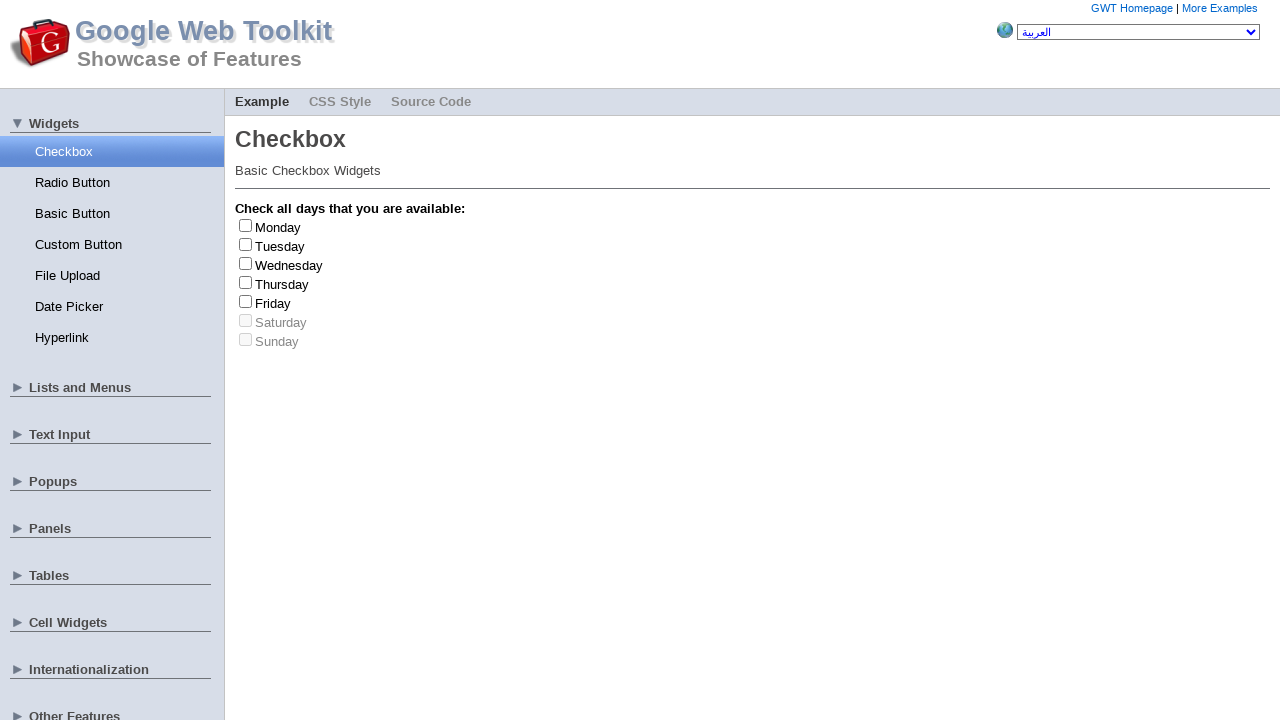

Clicked Tuesday checkbox to select it at (246, 244) on #gwt-debug-cwCheckBox-Tuesday-input
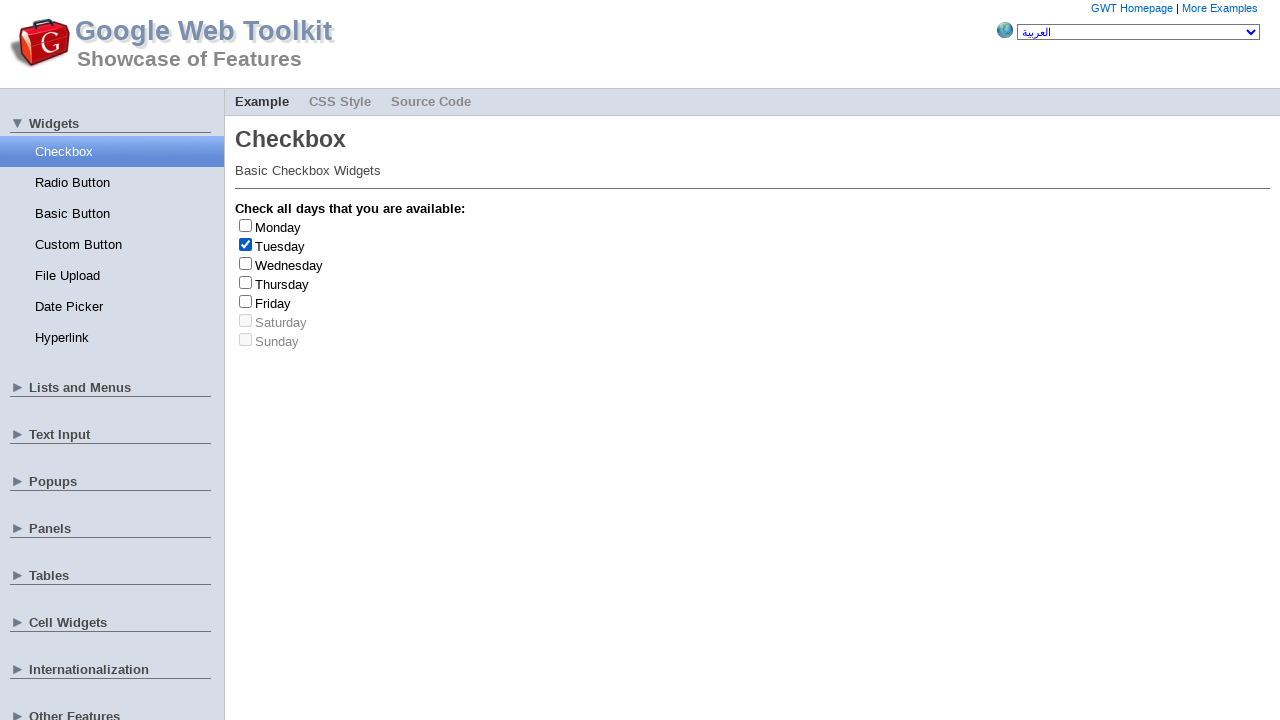

Verified Tuesday checkbox is now selected
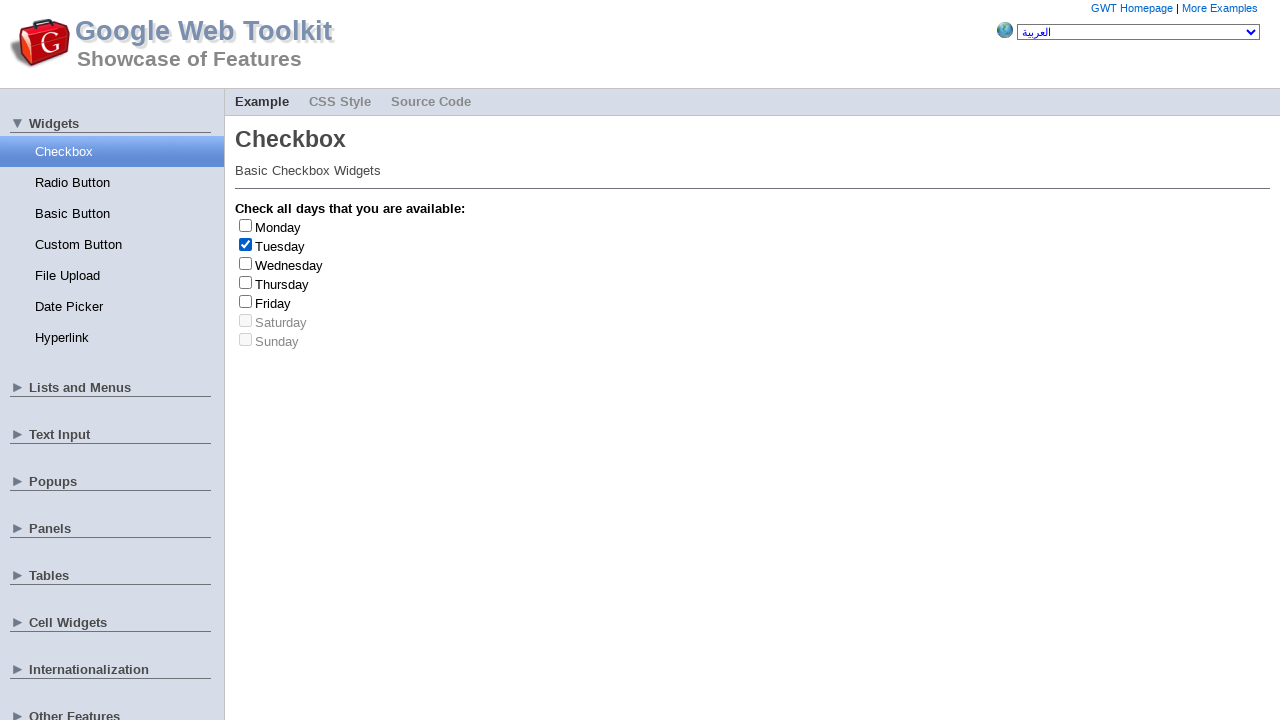

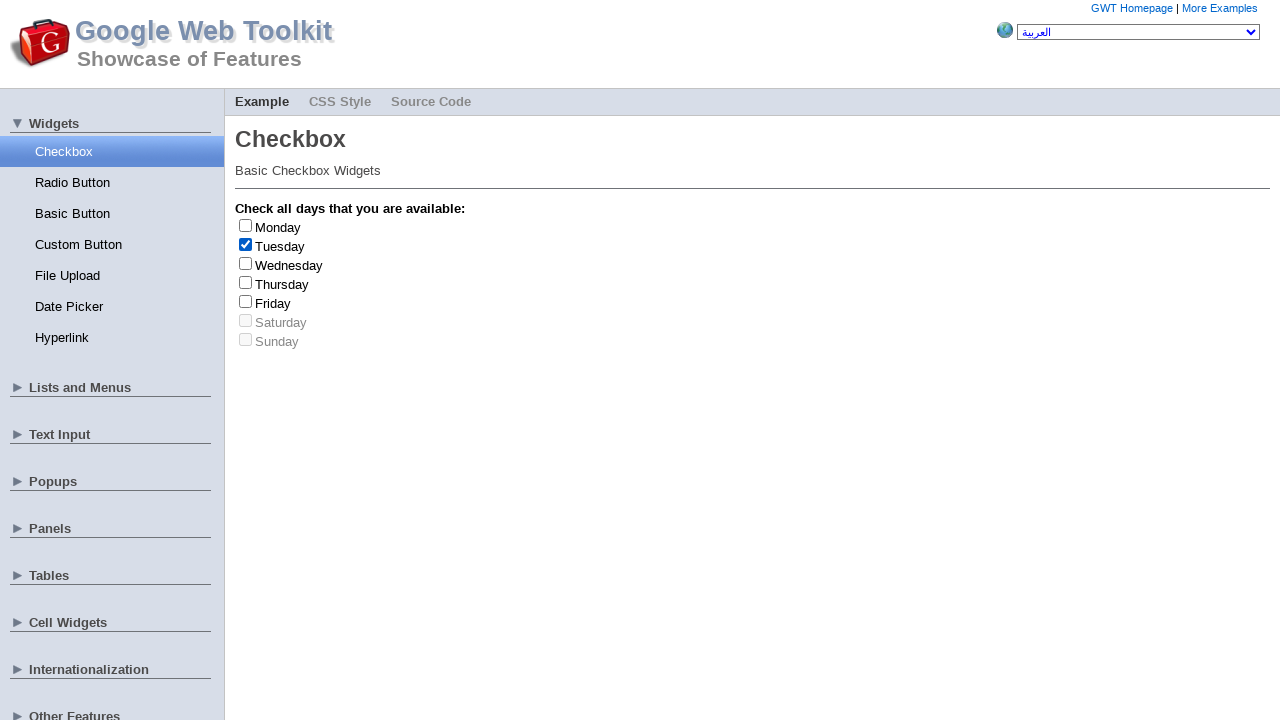